Tests clicking on the Pricing link on the CRM Pro website to verify that click navigation works correctly.

Starting URL: https://classic.crmpro.com/index.html

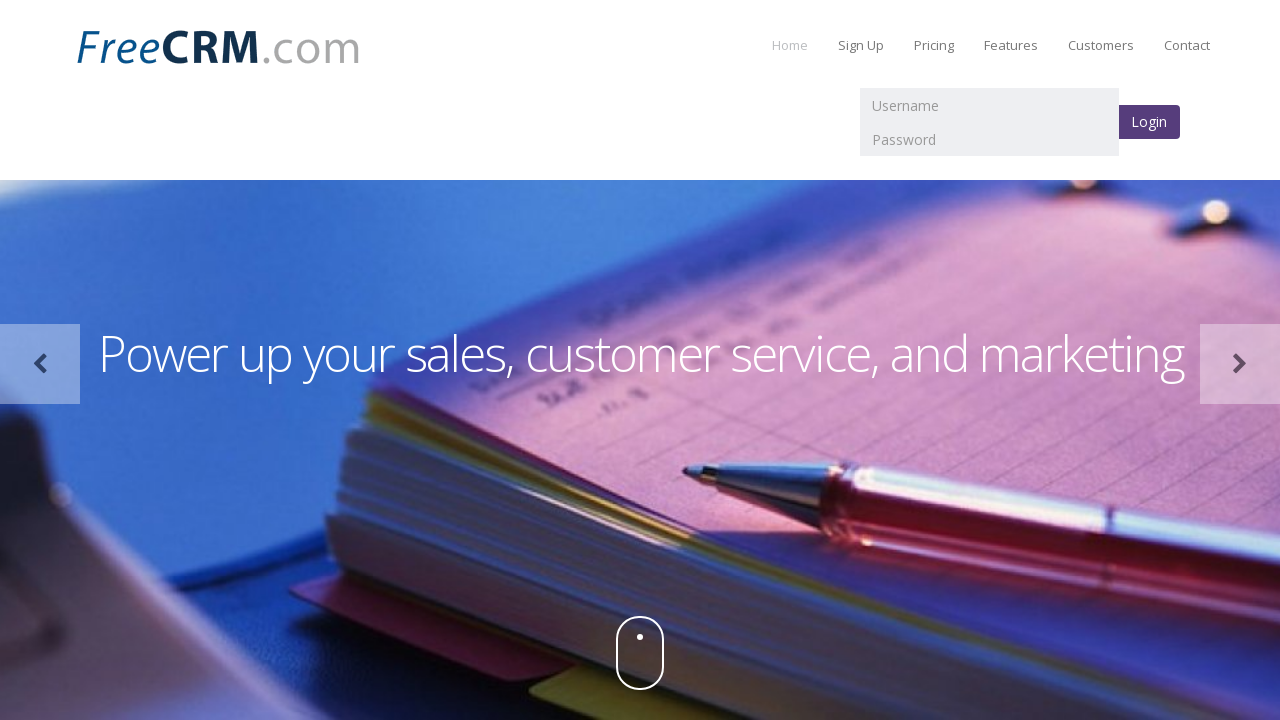

Waited for Pricing link to be visible
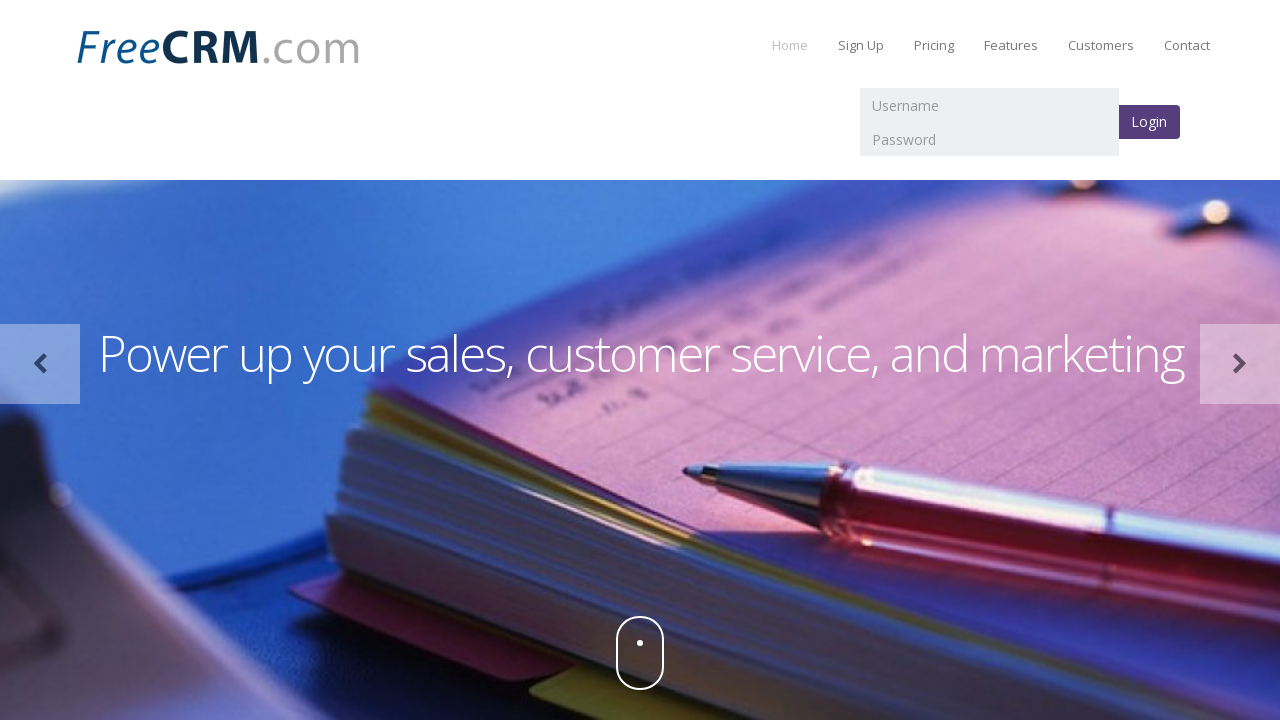

Clicked on the Pricing link at (934, 45) on text=Pricing
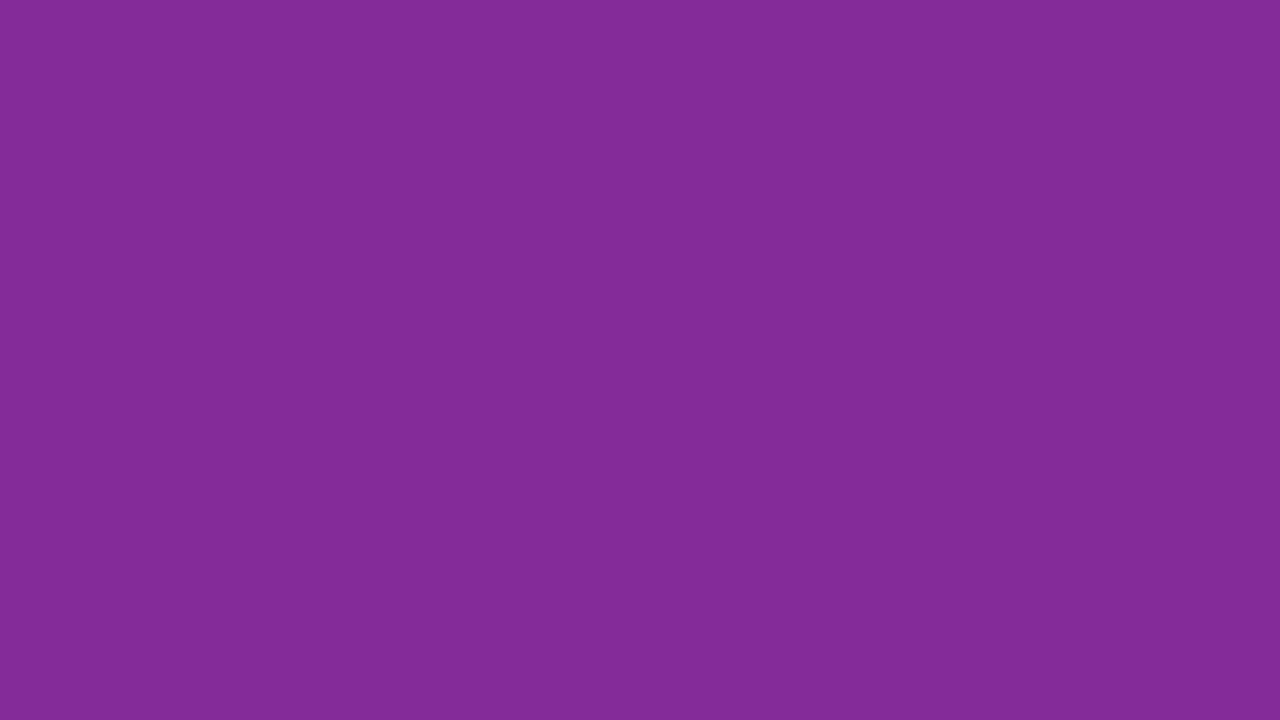

Navigation completed after clicking Pricing link
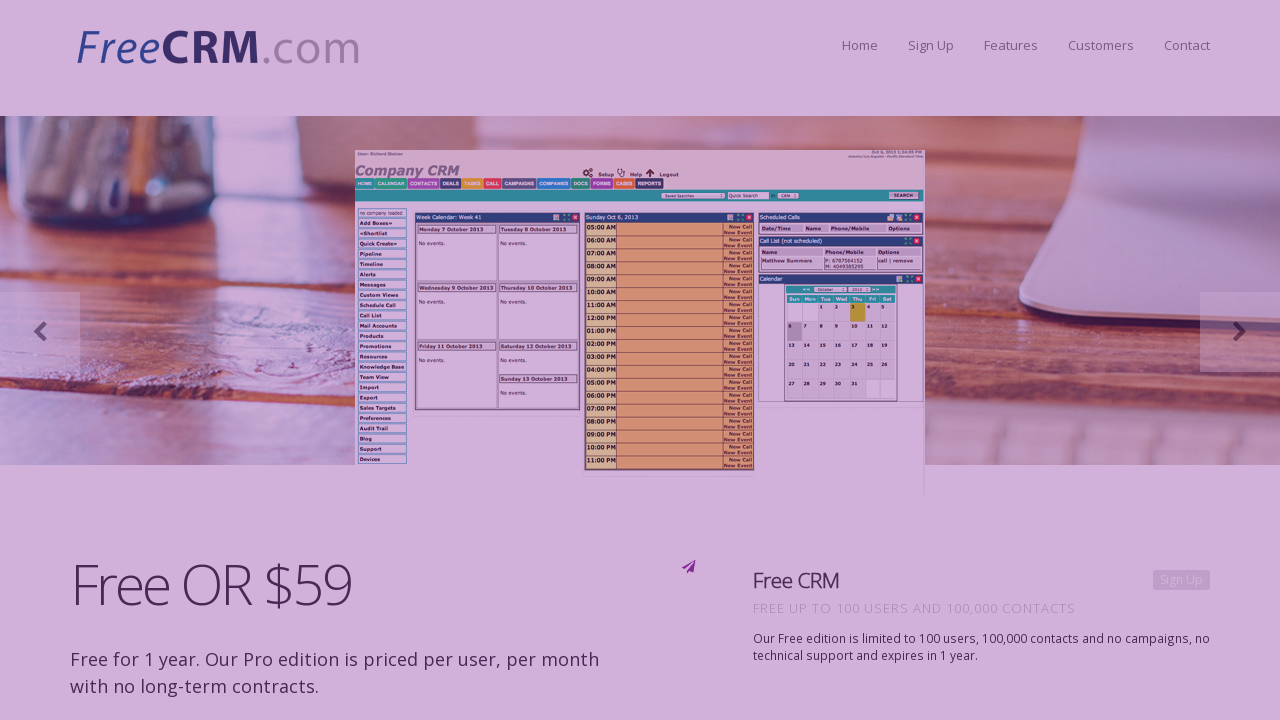

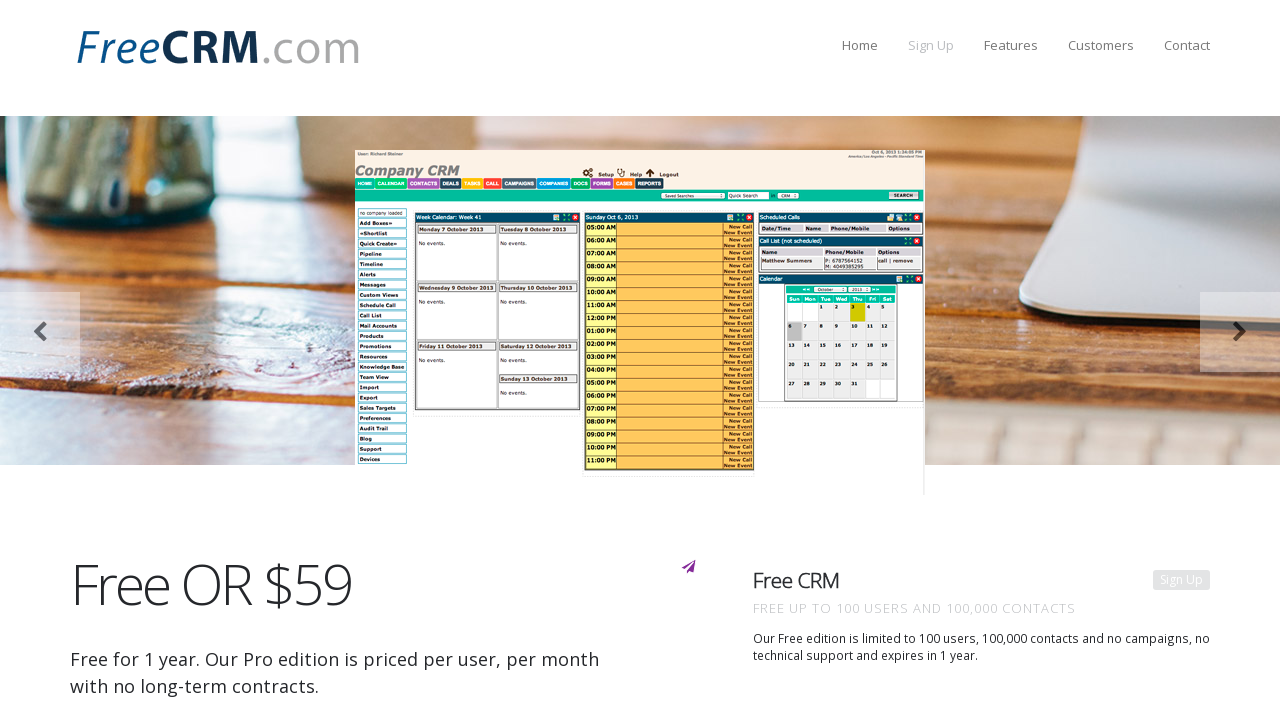